Tests window handling by opening a new window, switching between windows, and closing the second window

Starting URL: https://leafground.com/window.xhtml

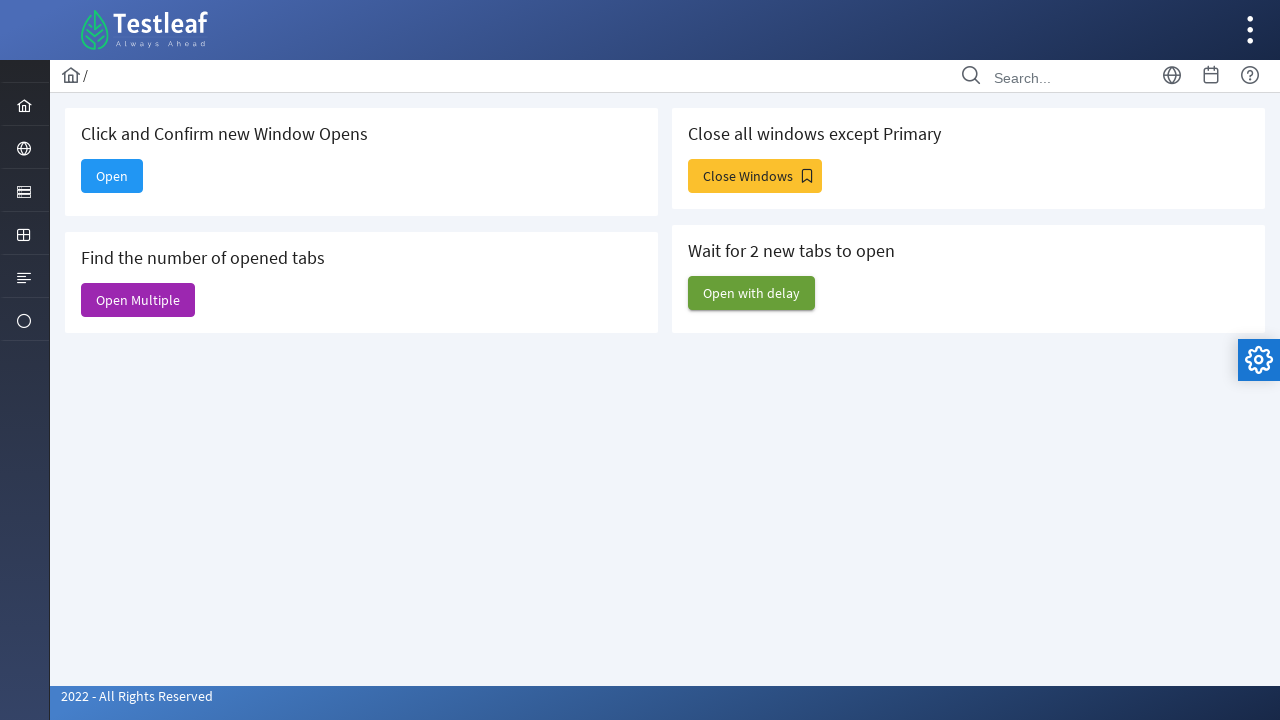

Clicked 'Open' button to open a new window at (112, 176) on xpath=//span[text()='Open']
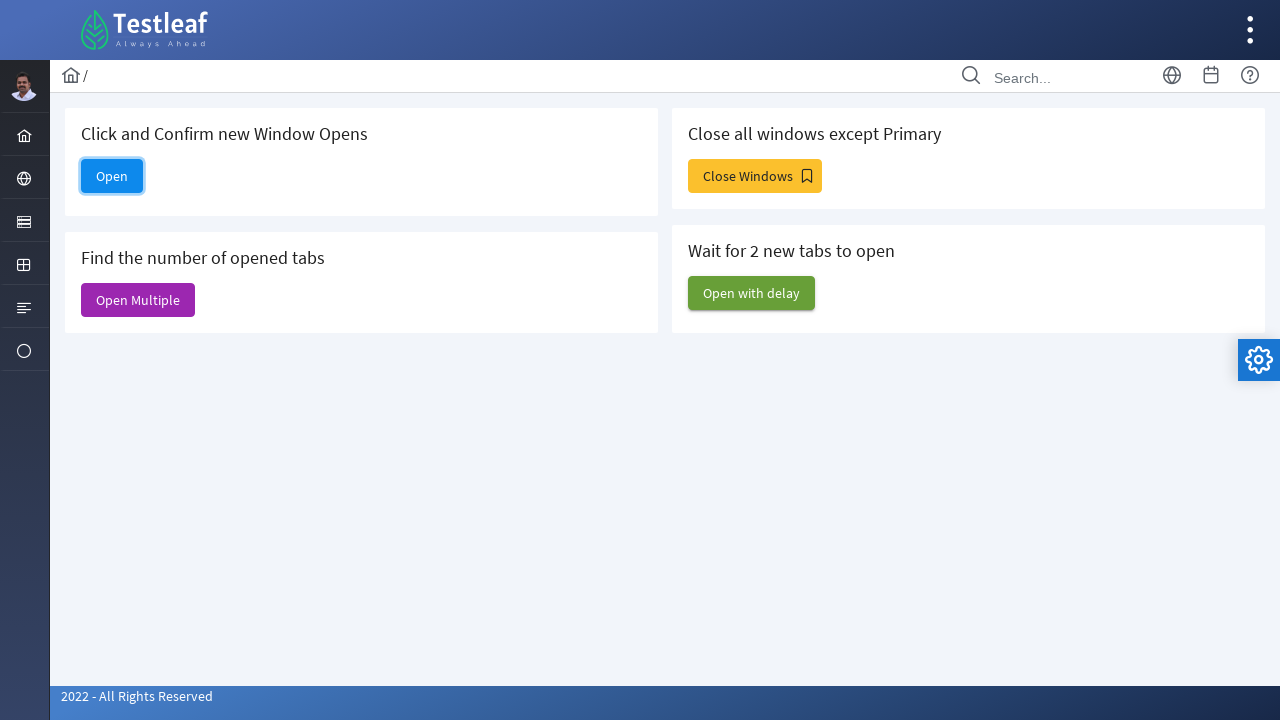

Retrieved original window title: Window
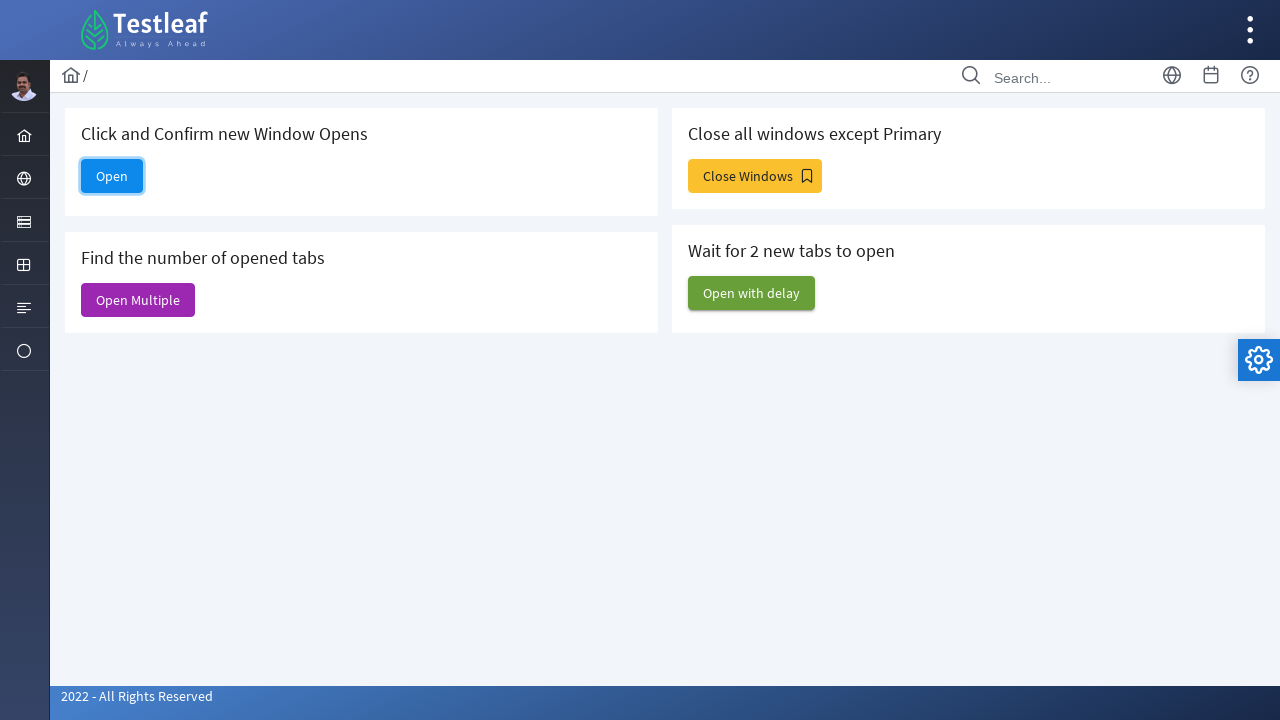

Retrieved new window title: 
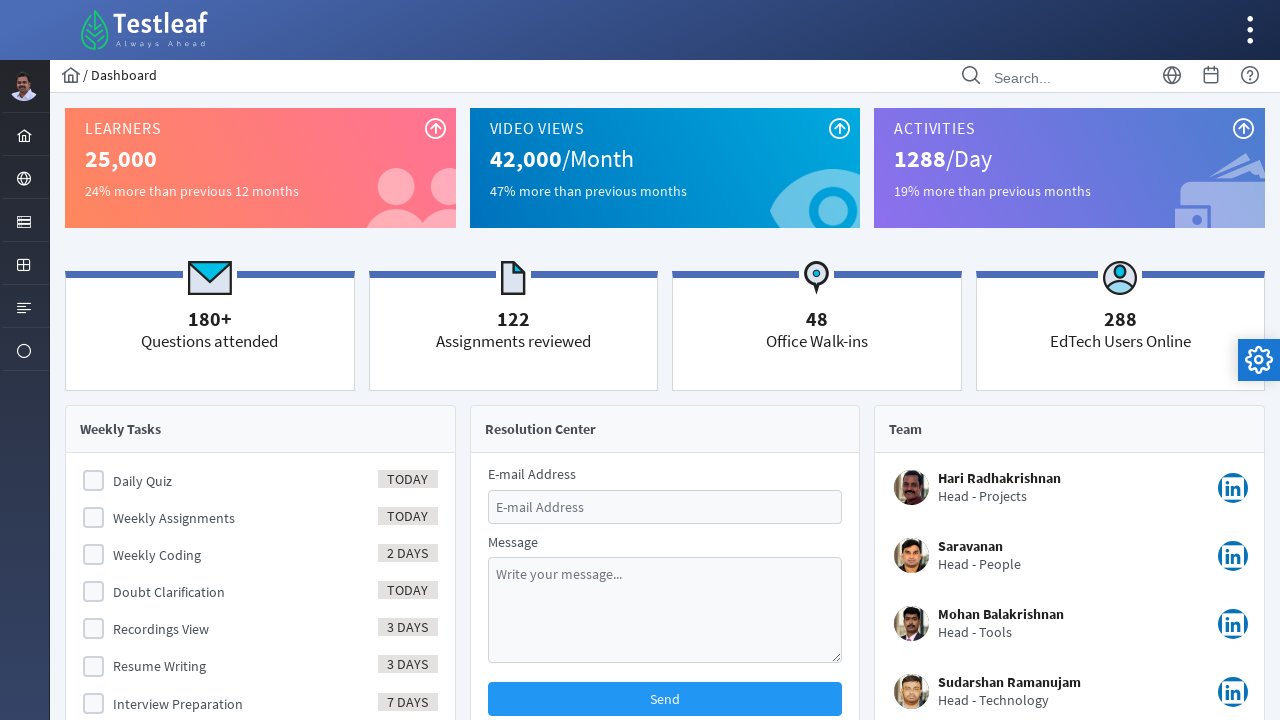

Closed the new window
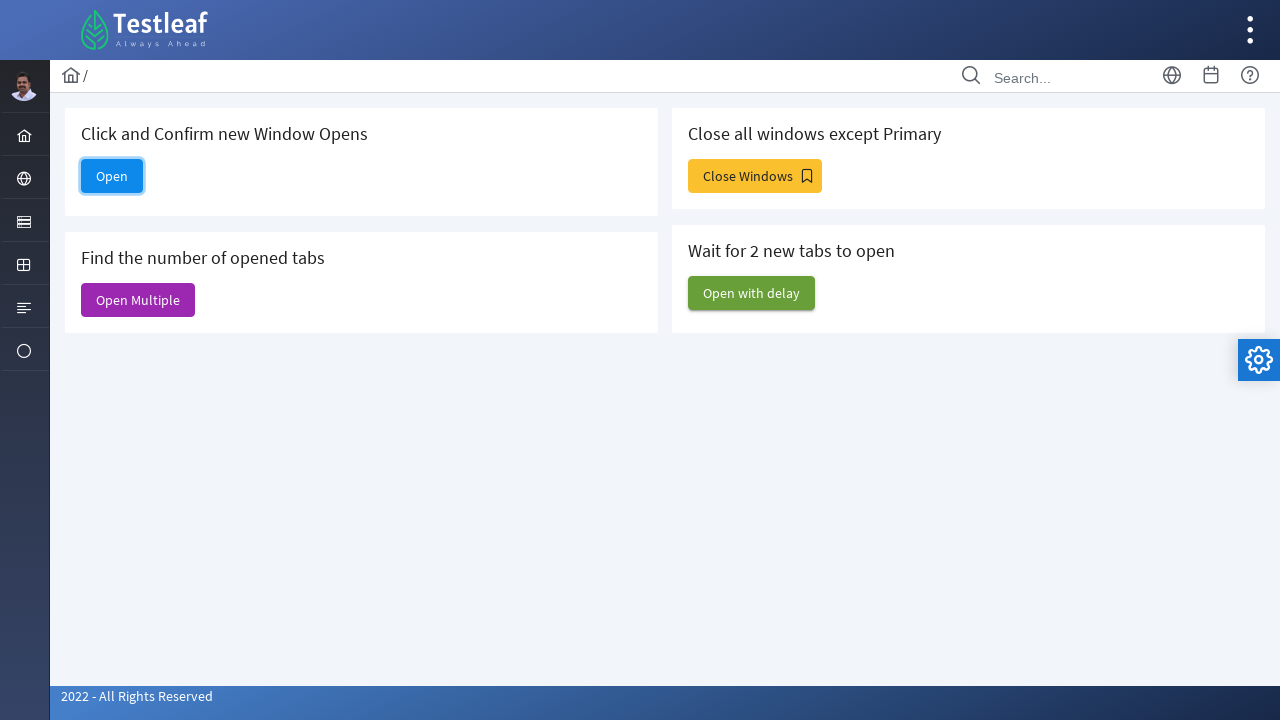

Verified back on original window with title: Window
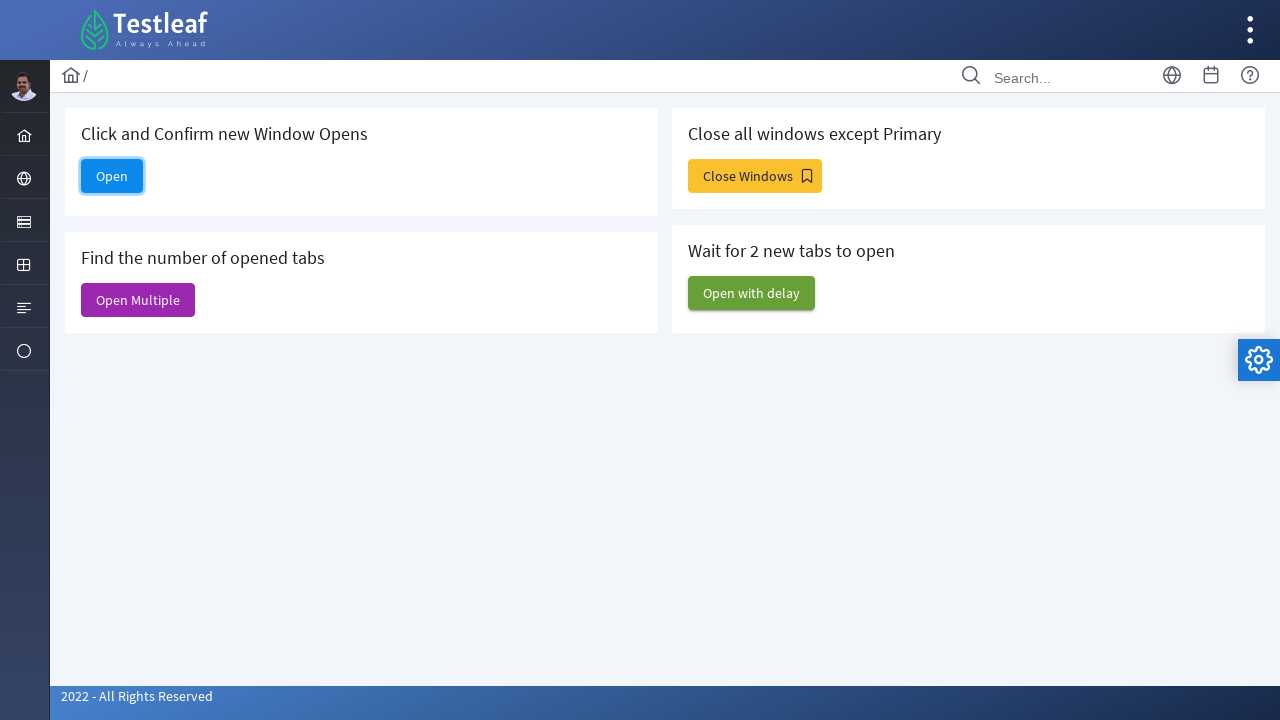

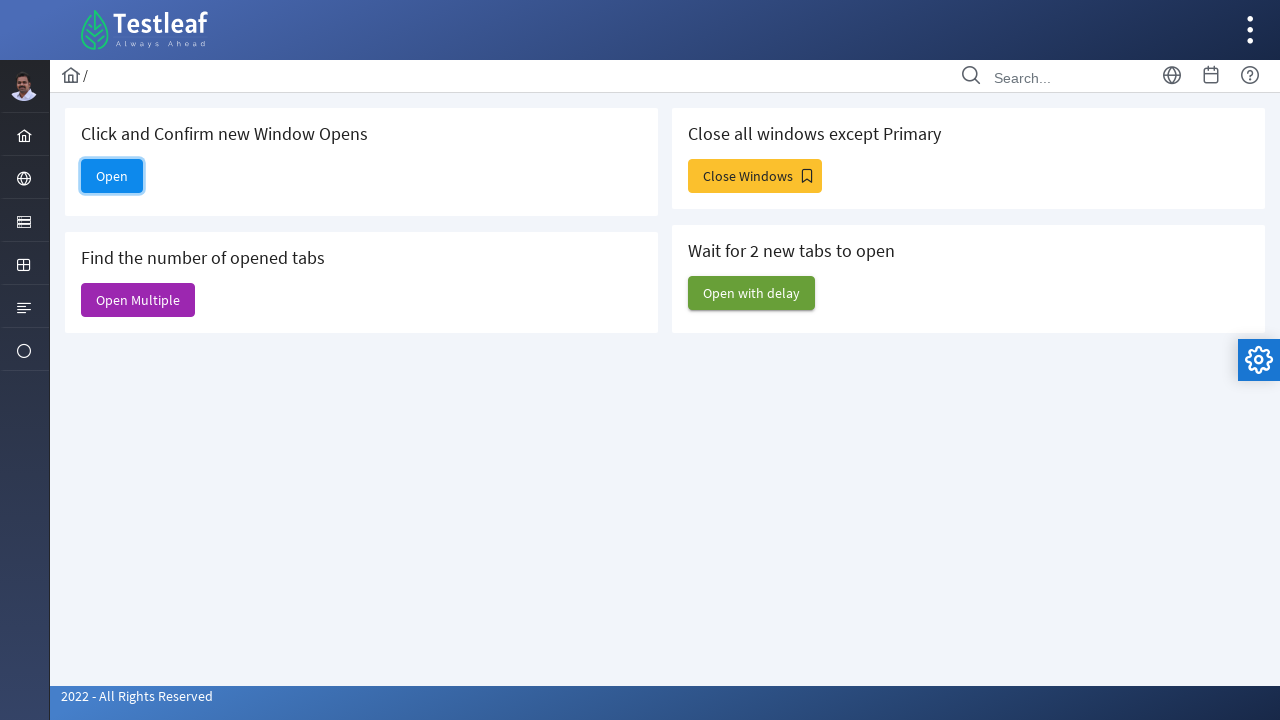